Tests that the complete all checkbox updates state when individual items are completed or cleared

Starting URL: https://demo.playwright.dev/todomvc

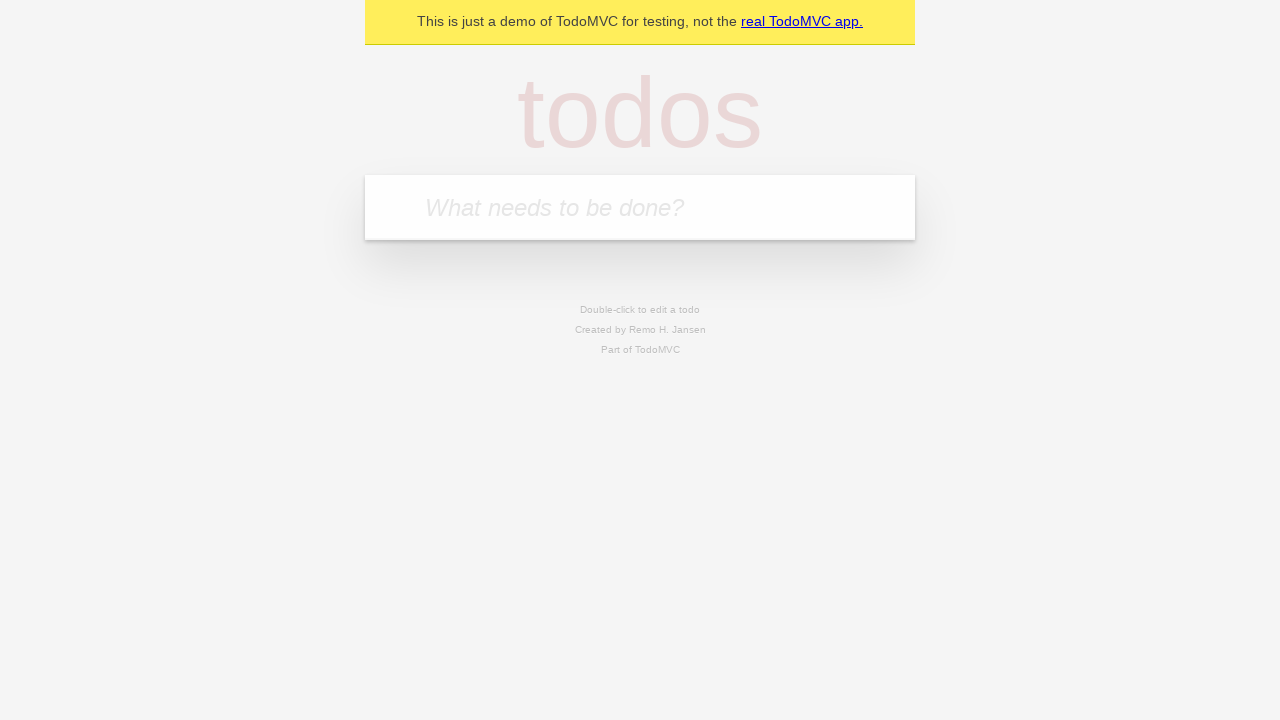

Filled todo input with 'buy some cheese' on internal:attr=[placeholder="What needs to be done?"i]
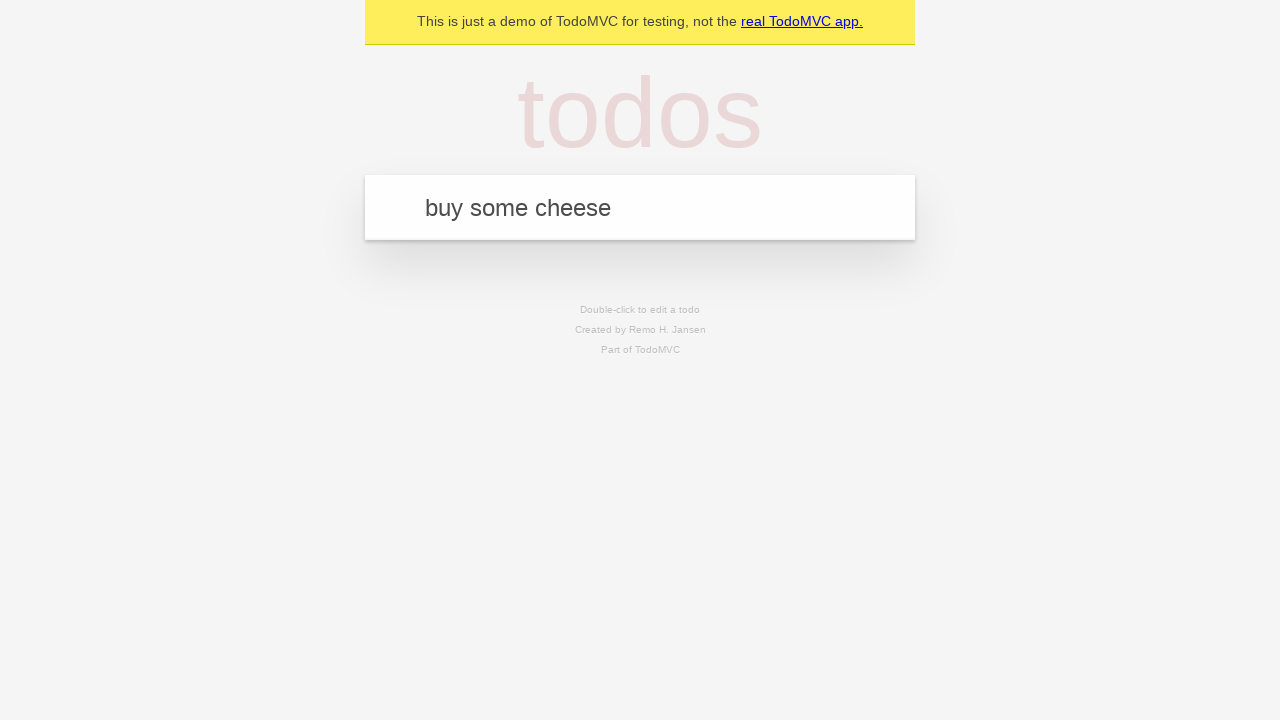

Pressed Enter to add first todo 'buy some cheese' on internal:attr=[placeholder="What needs to be done?"i]
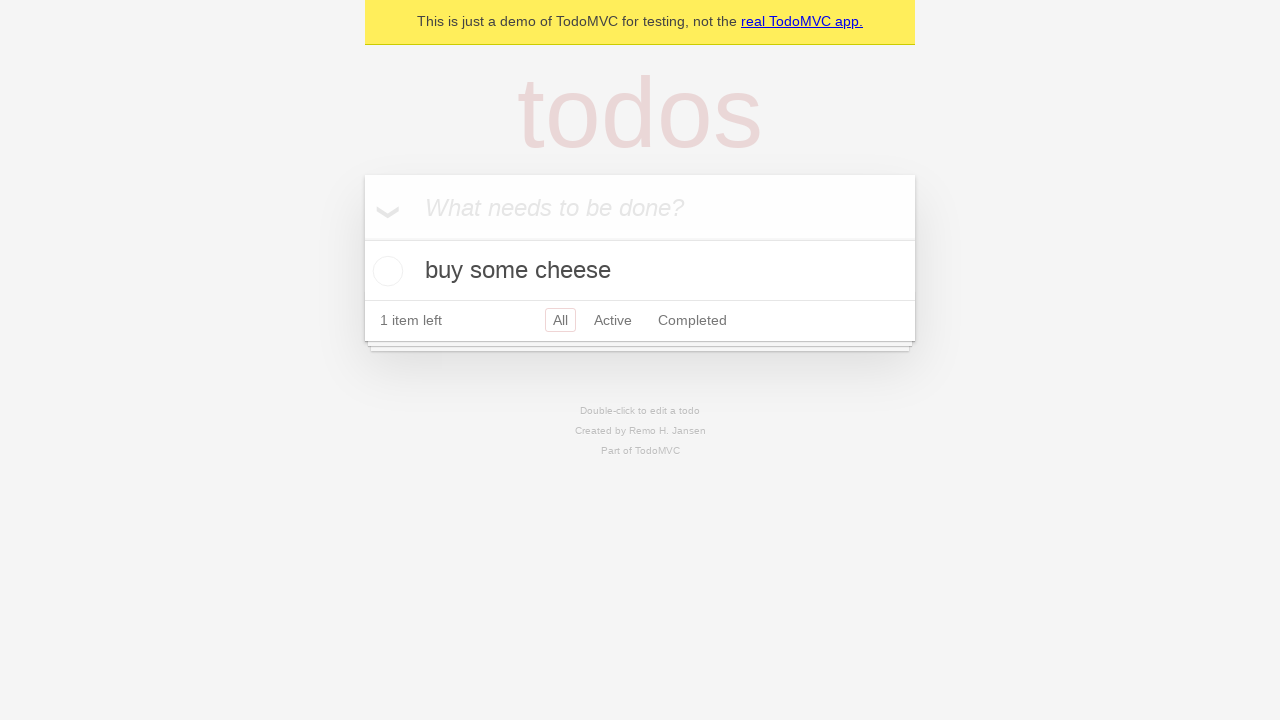

Filled todo input with 'feed the cat' on internal:attr=[placeholder="What needs to be done?"i]
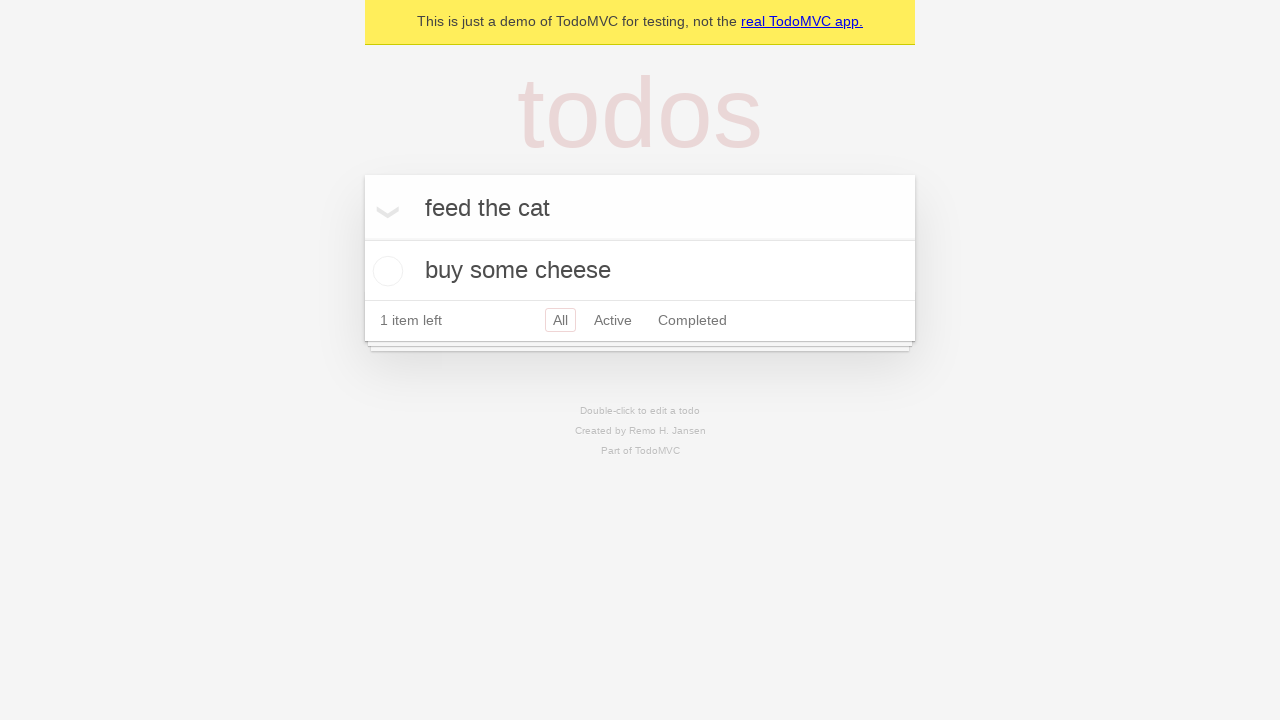

Pressed Enter to add second todo 'feed the cat' on internal:attr=[placeholder="What needs to be done?"i]
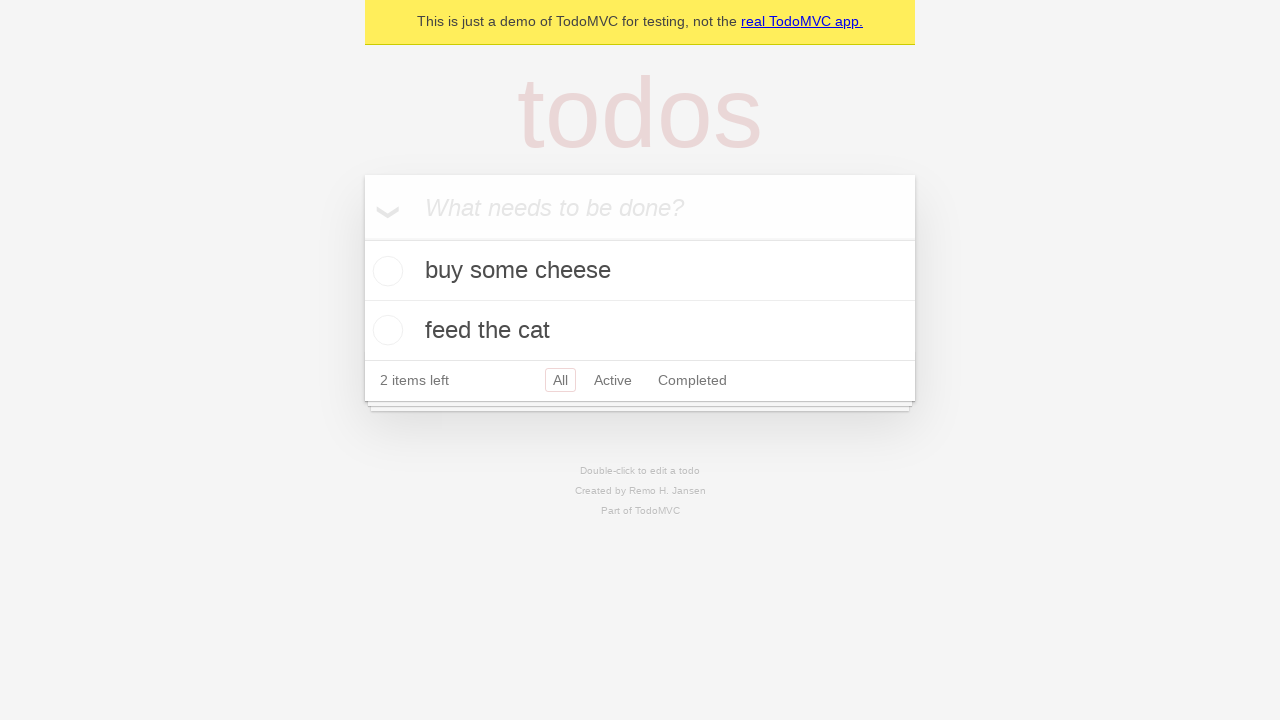

Filled todo input with 'book a doctors appointment' on internal:attr=[placeholder="What needs to be done?"i]
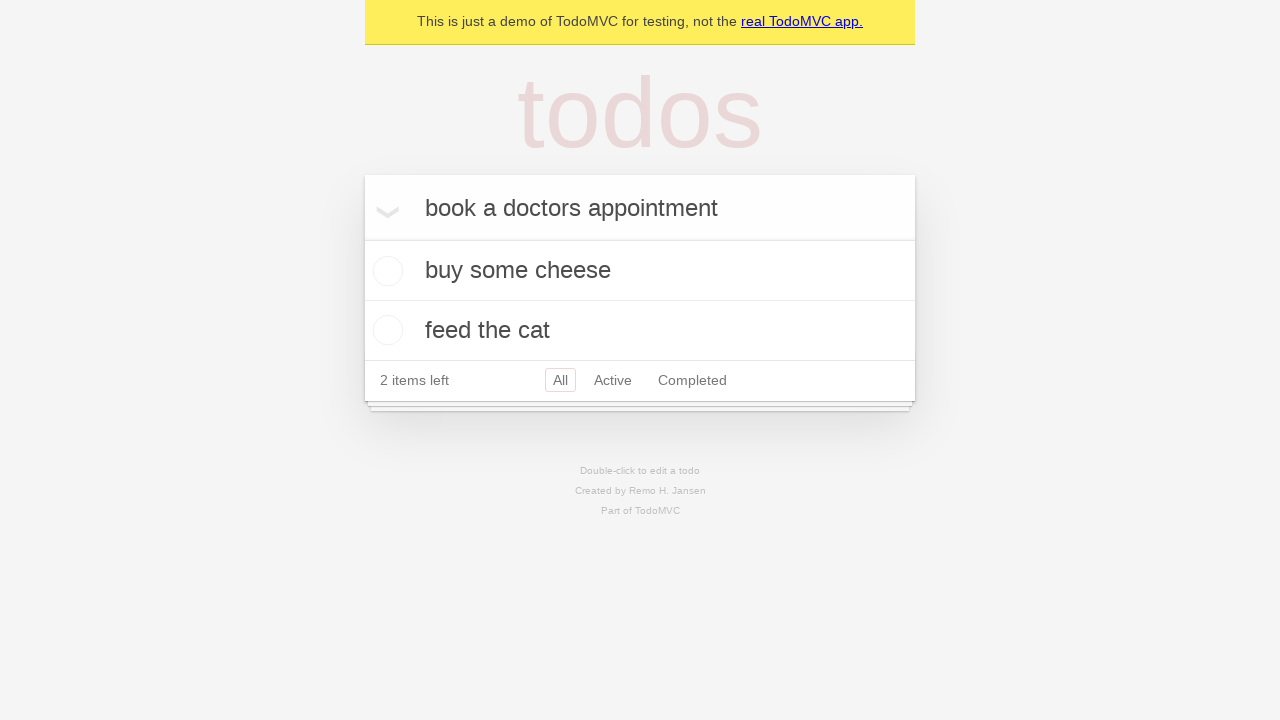

Pressed Enter to add third todo 'book a doctors appointment' on internal:attr=[placeholder="What needs to be done?"i]
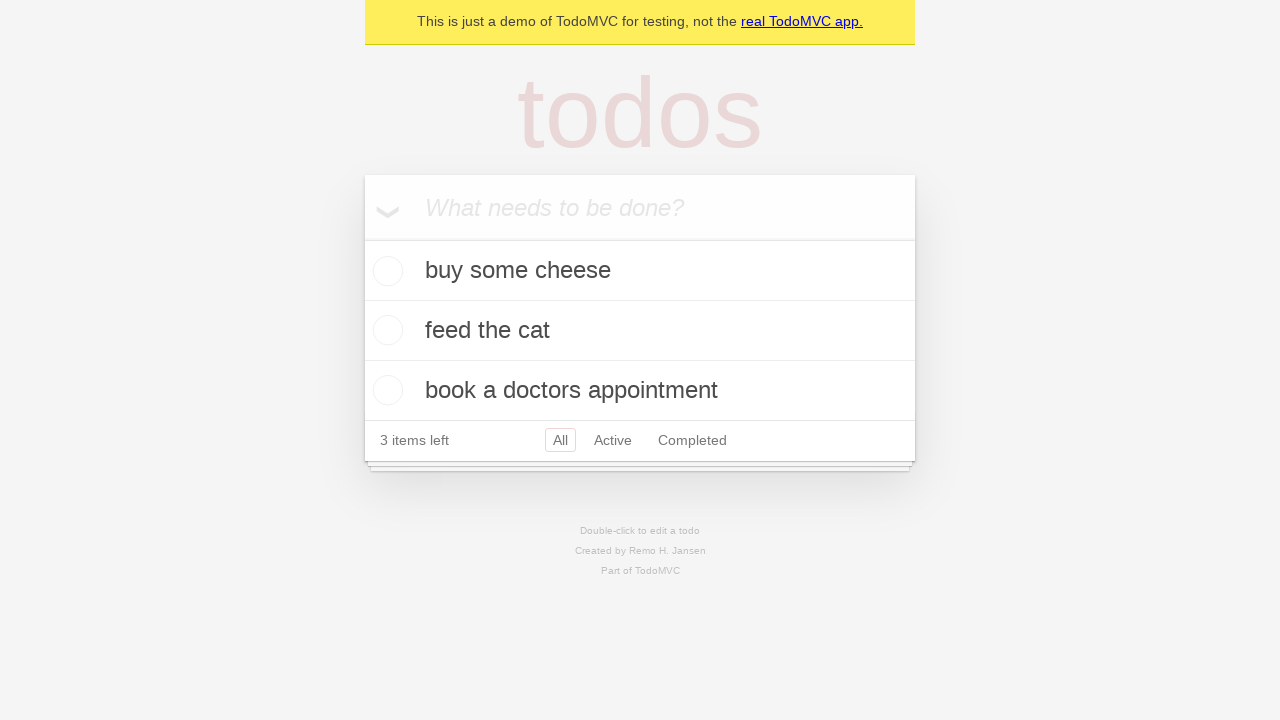

Checked the 'Mark all as complete' checkbox to complete all todos at (362, 238) on internal:label="Mark all as complete"i
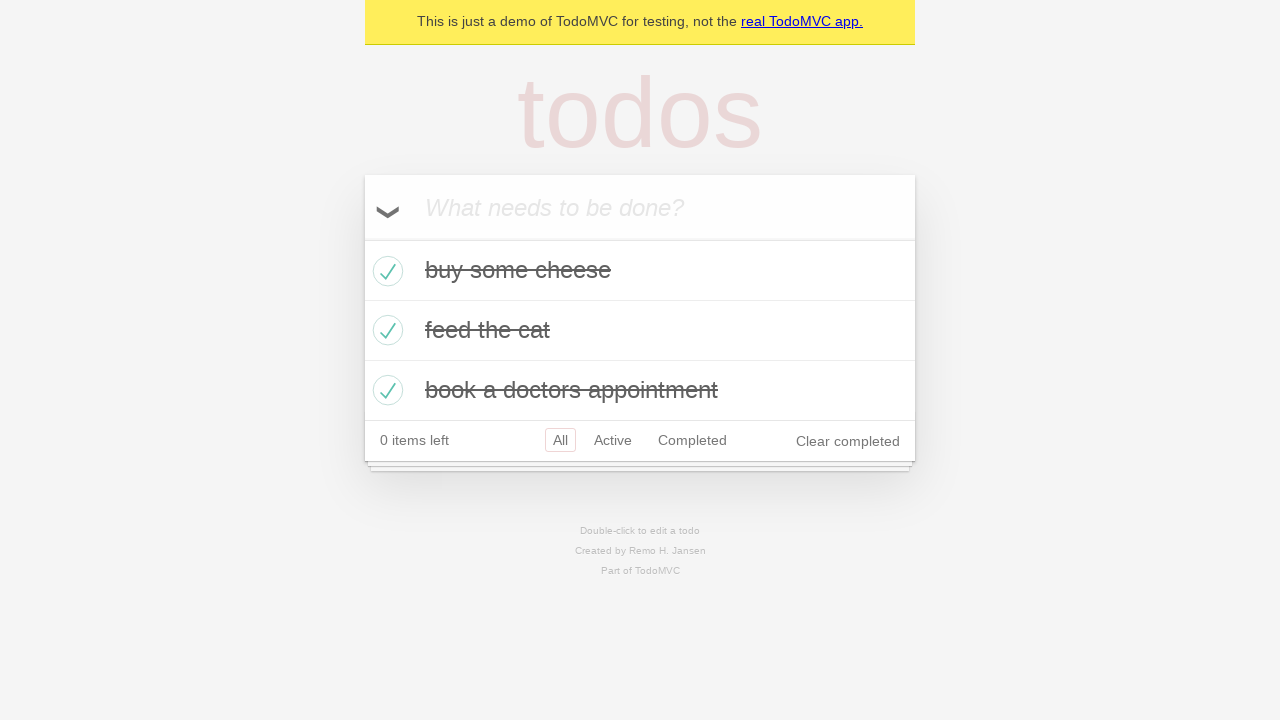

Unchecked the first todo item to mark it as incomplete at (385, 271) on internal:testid=[data-testid="todo-item"s] >> nth=0 >> internal:role=checkbox
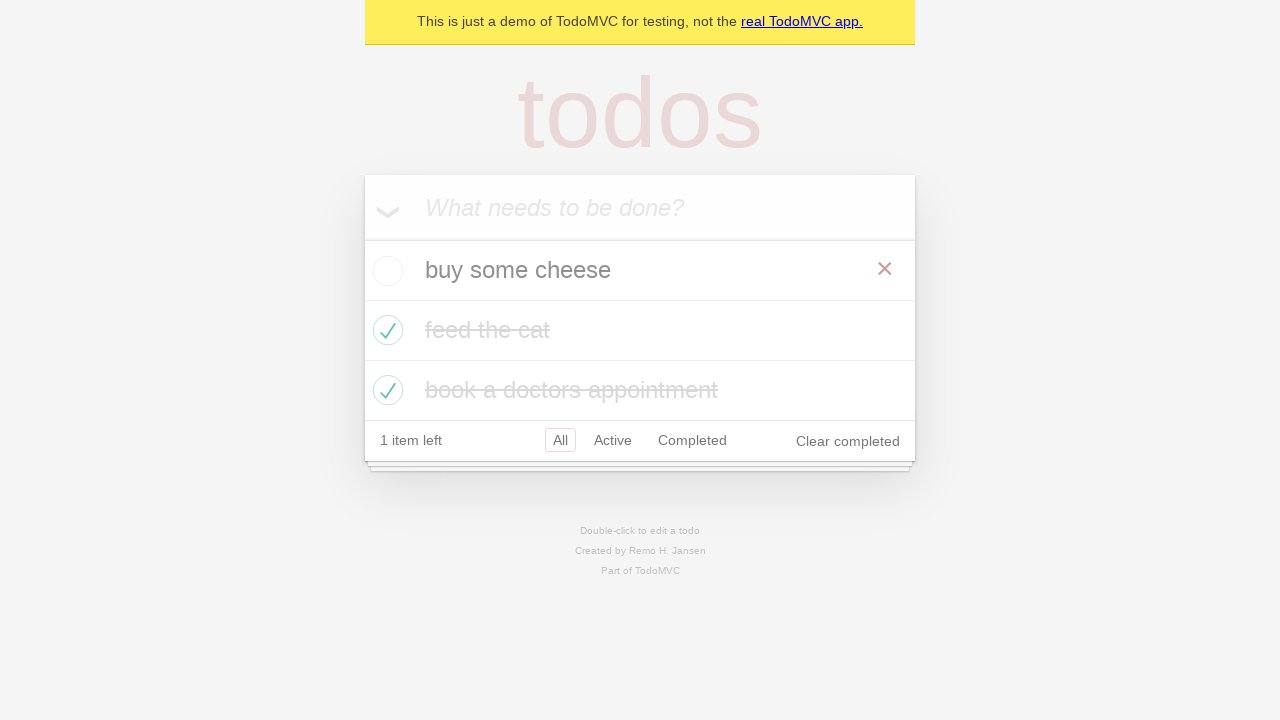

Checked the first todo item again to mark it as complete at (385, 271) on internal:testid=[data-testid="todo-item"s] >> nth=0 >> internal:role=checkbox
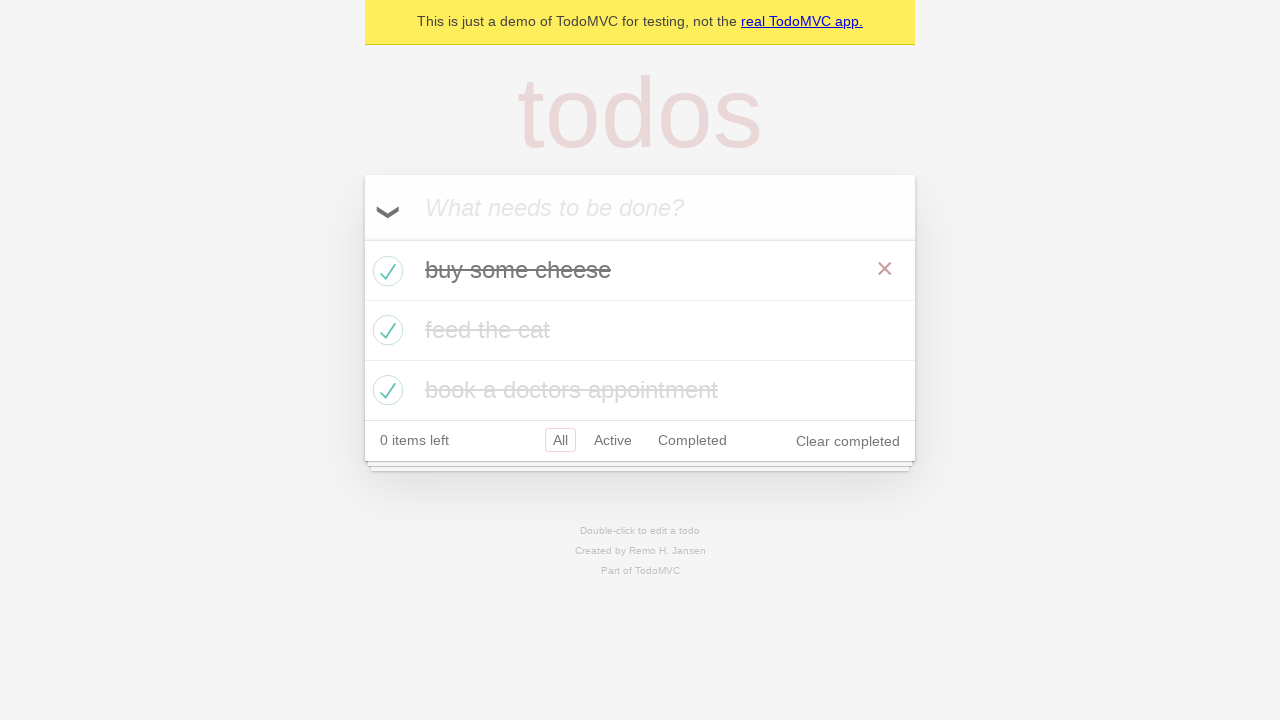

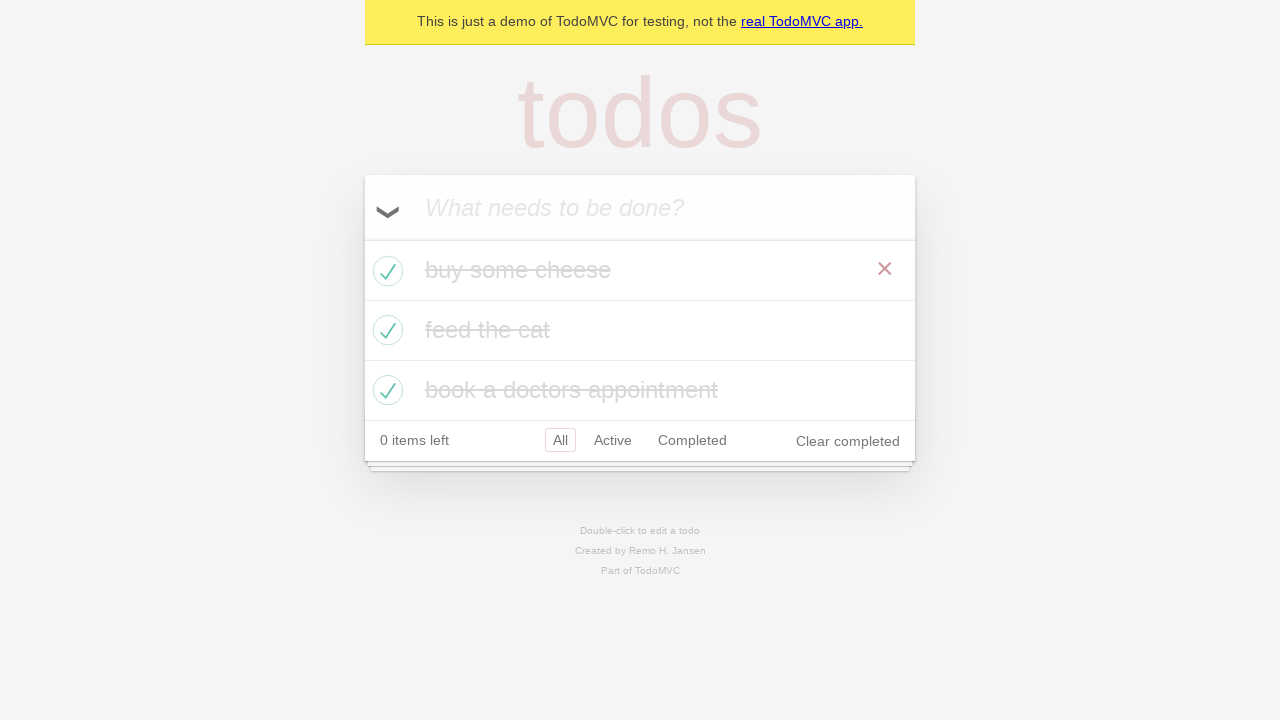